Demonstrates page scrolling functionality by scrolling down 300 pixels, back up 300 pixels, and then scrolling to the bottom of the page.

Starting URL: http://www.seleniumhq.org/

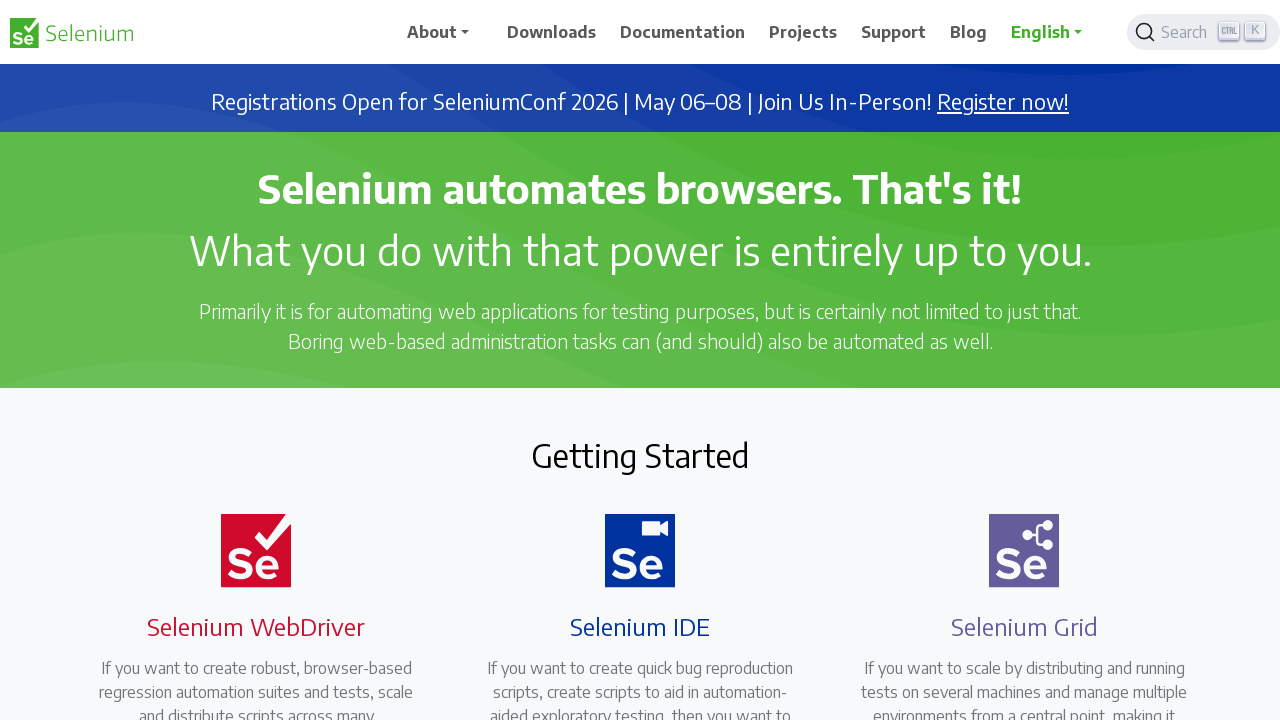

Navigated to Selenium HQ homepage
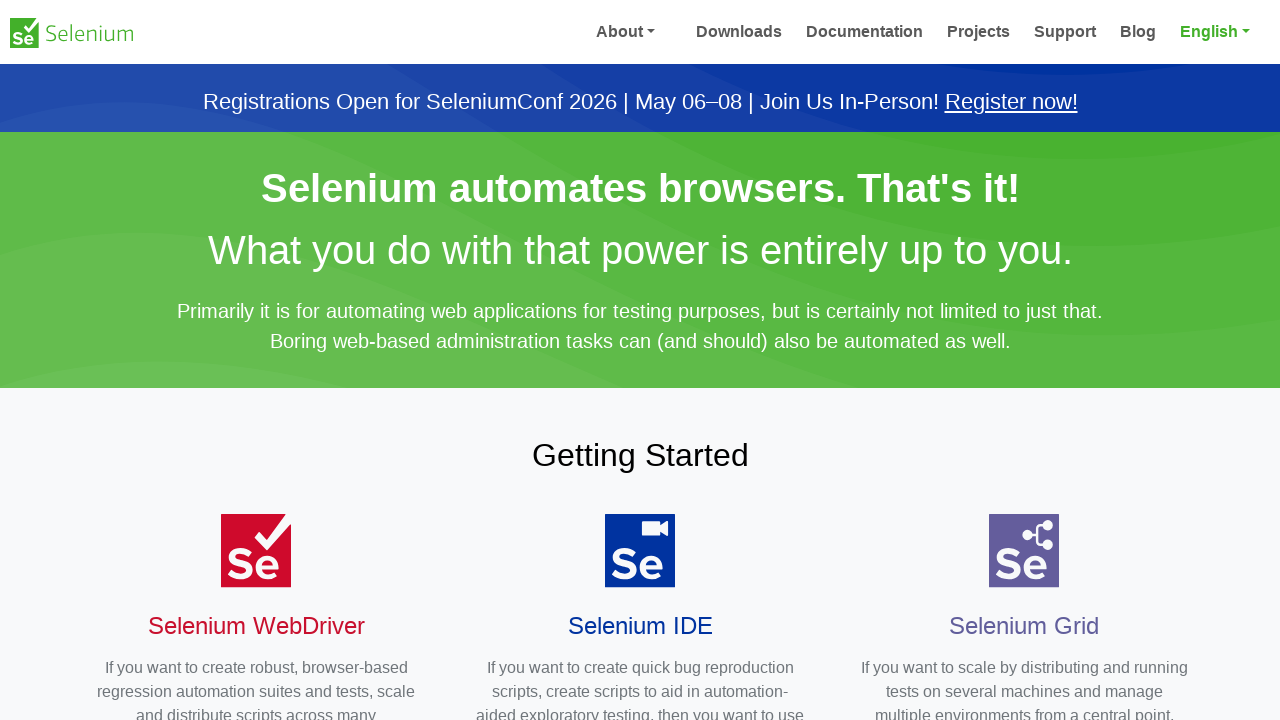

Scrolled down 300 pixels
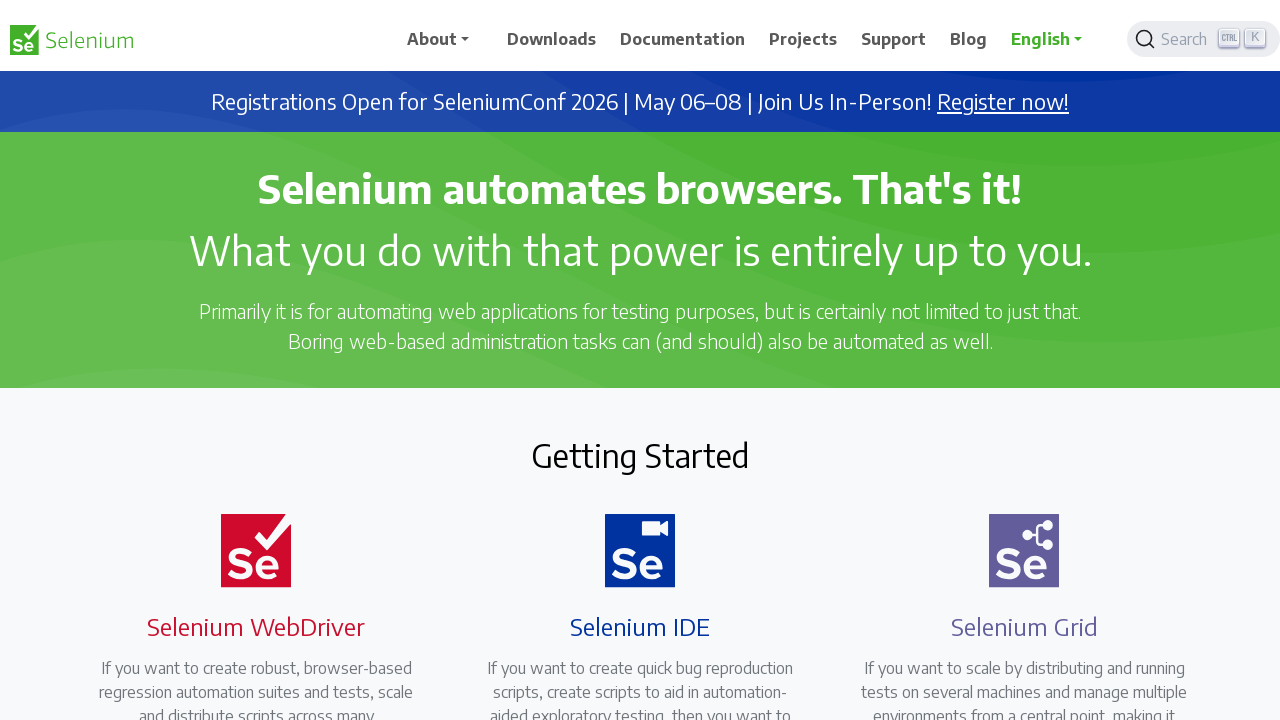

Scrolled back up 300 pixels
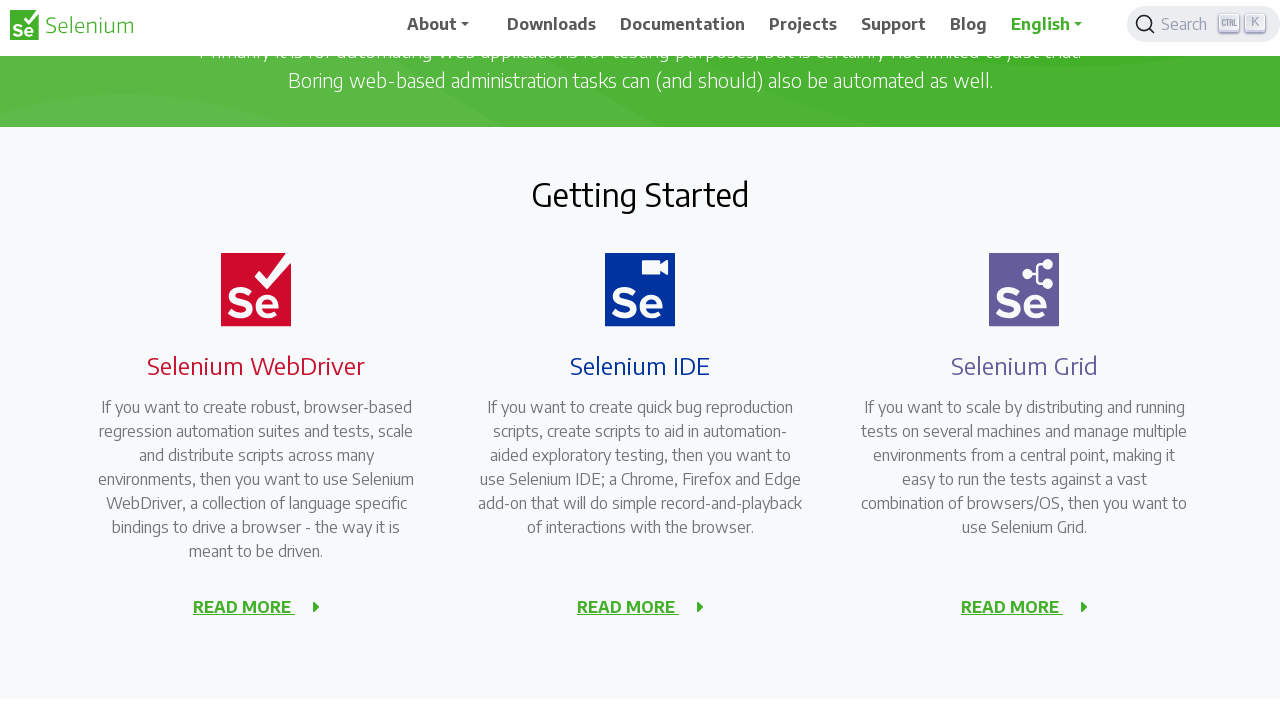

Scrolled to the bottom of the page
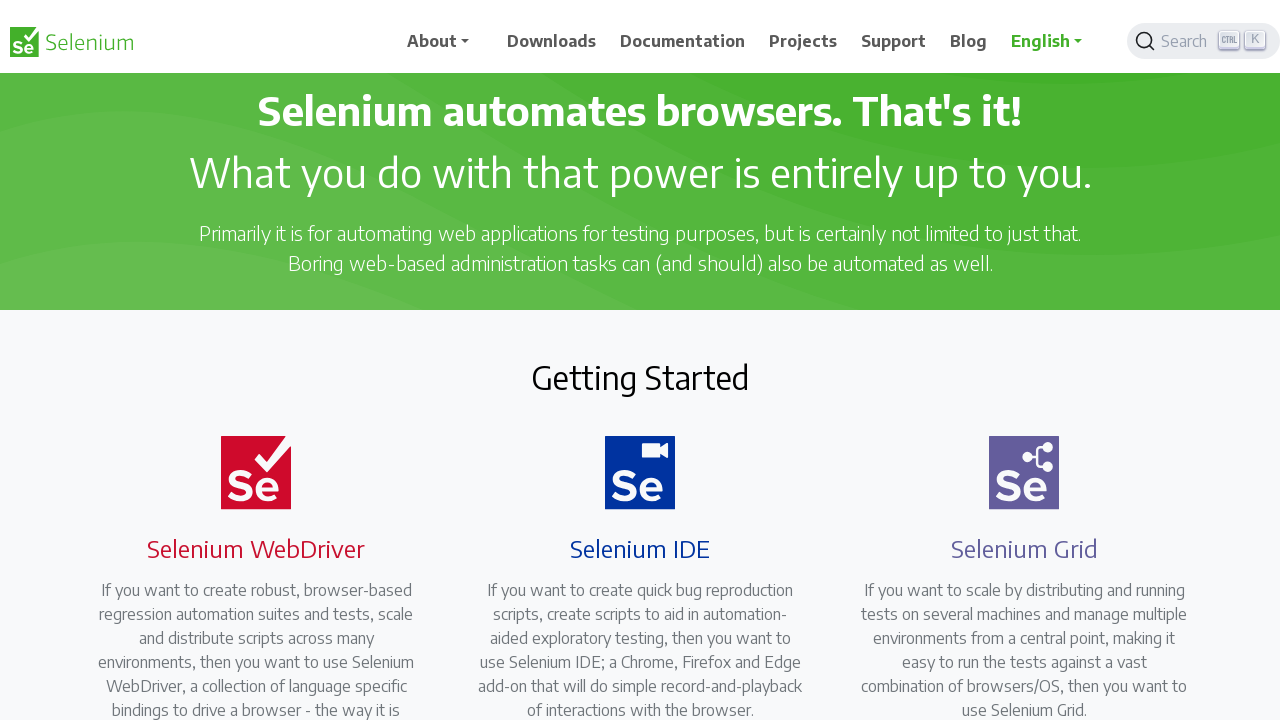

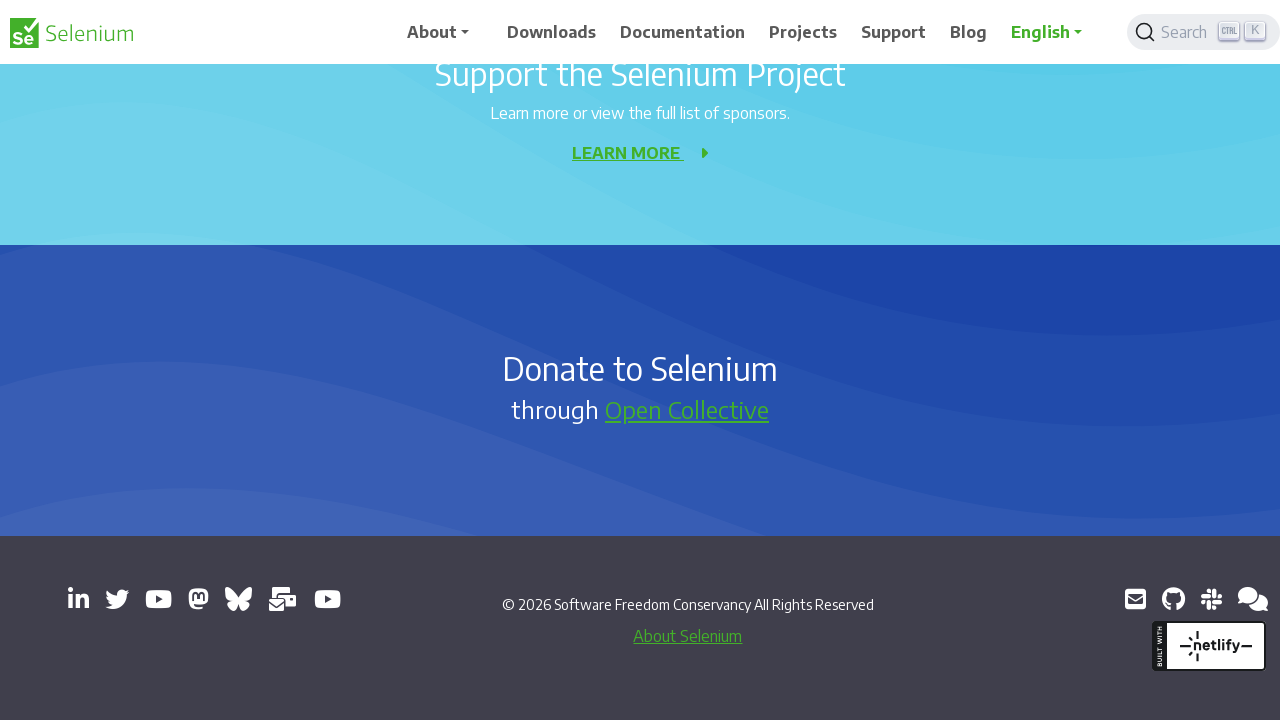